Basic browser test that navigates to Selenium Easy website, maximizes the window, and verifies the page loads by checking page properties like title and URL.

Starting URL: https://www.seleniumeasy.com/

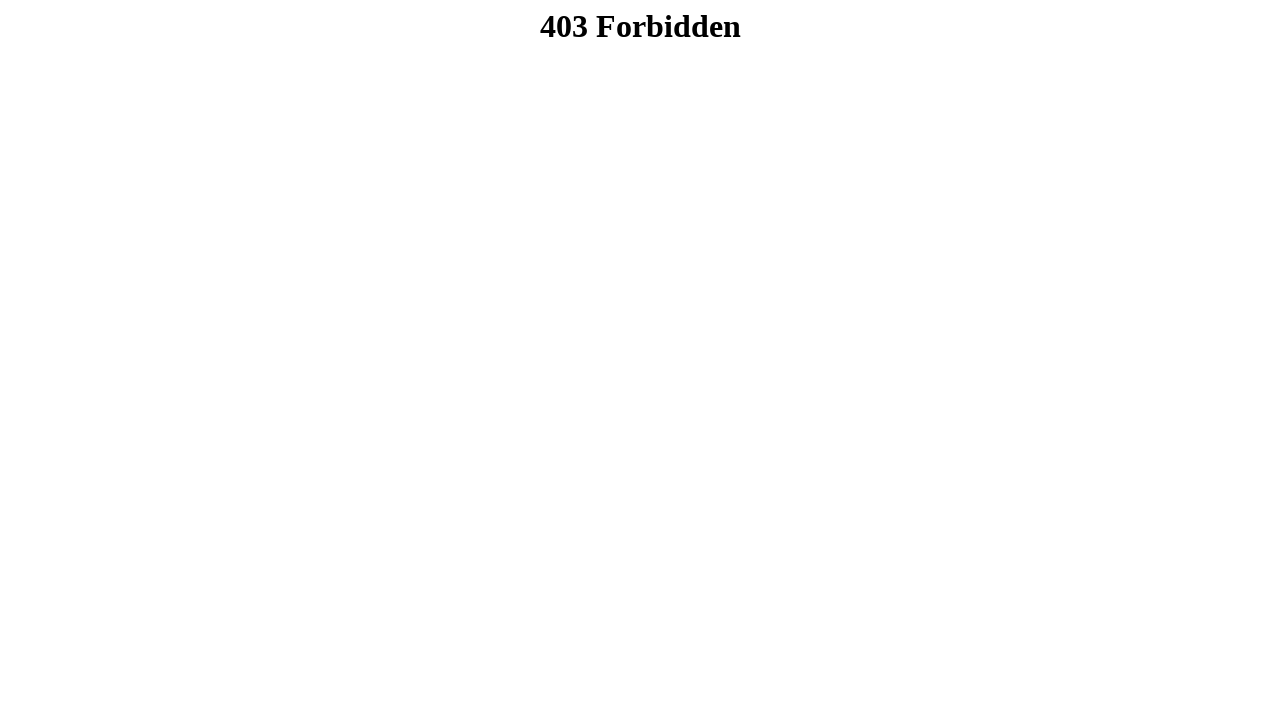

Set viewport size to 1920x1080
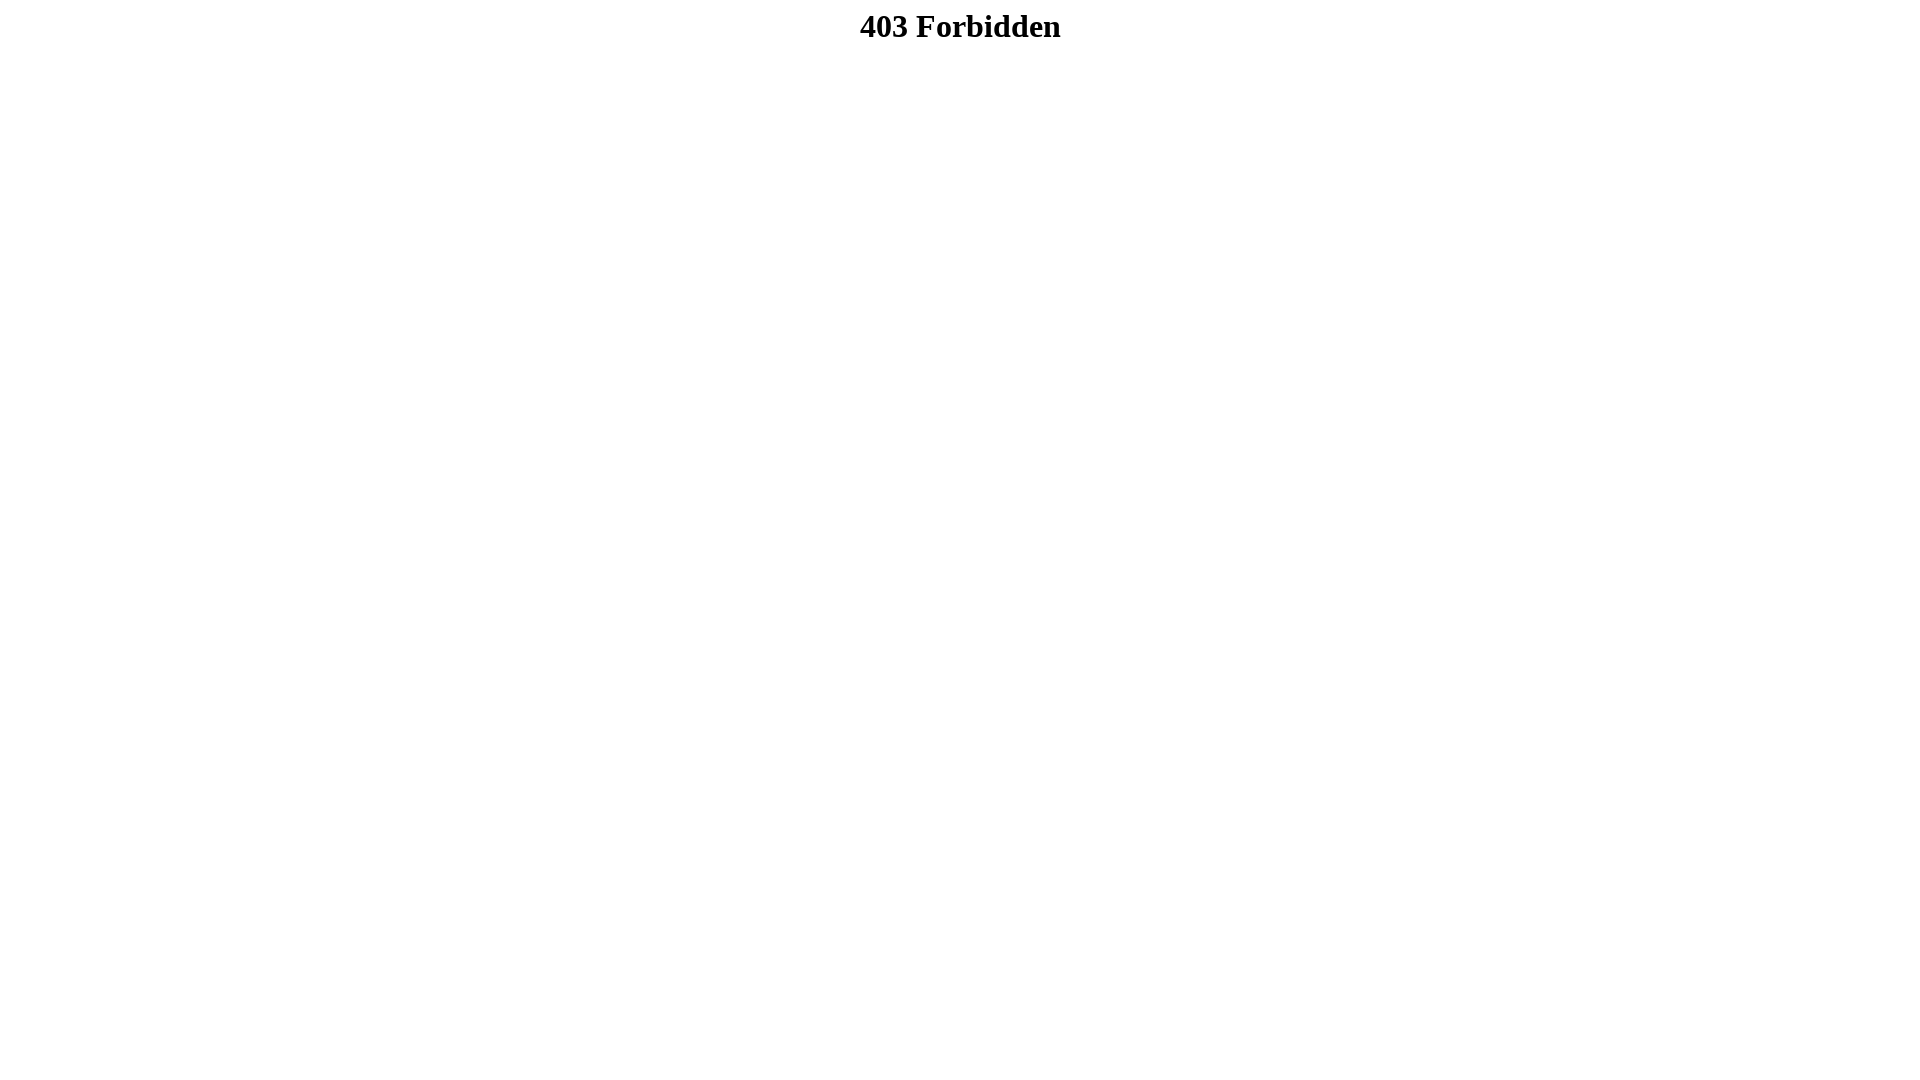

Page loaded (domcontentloaded state reached)
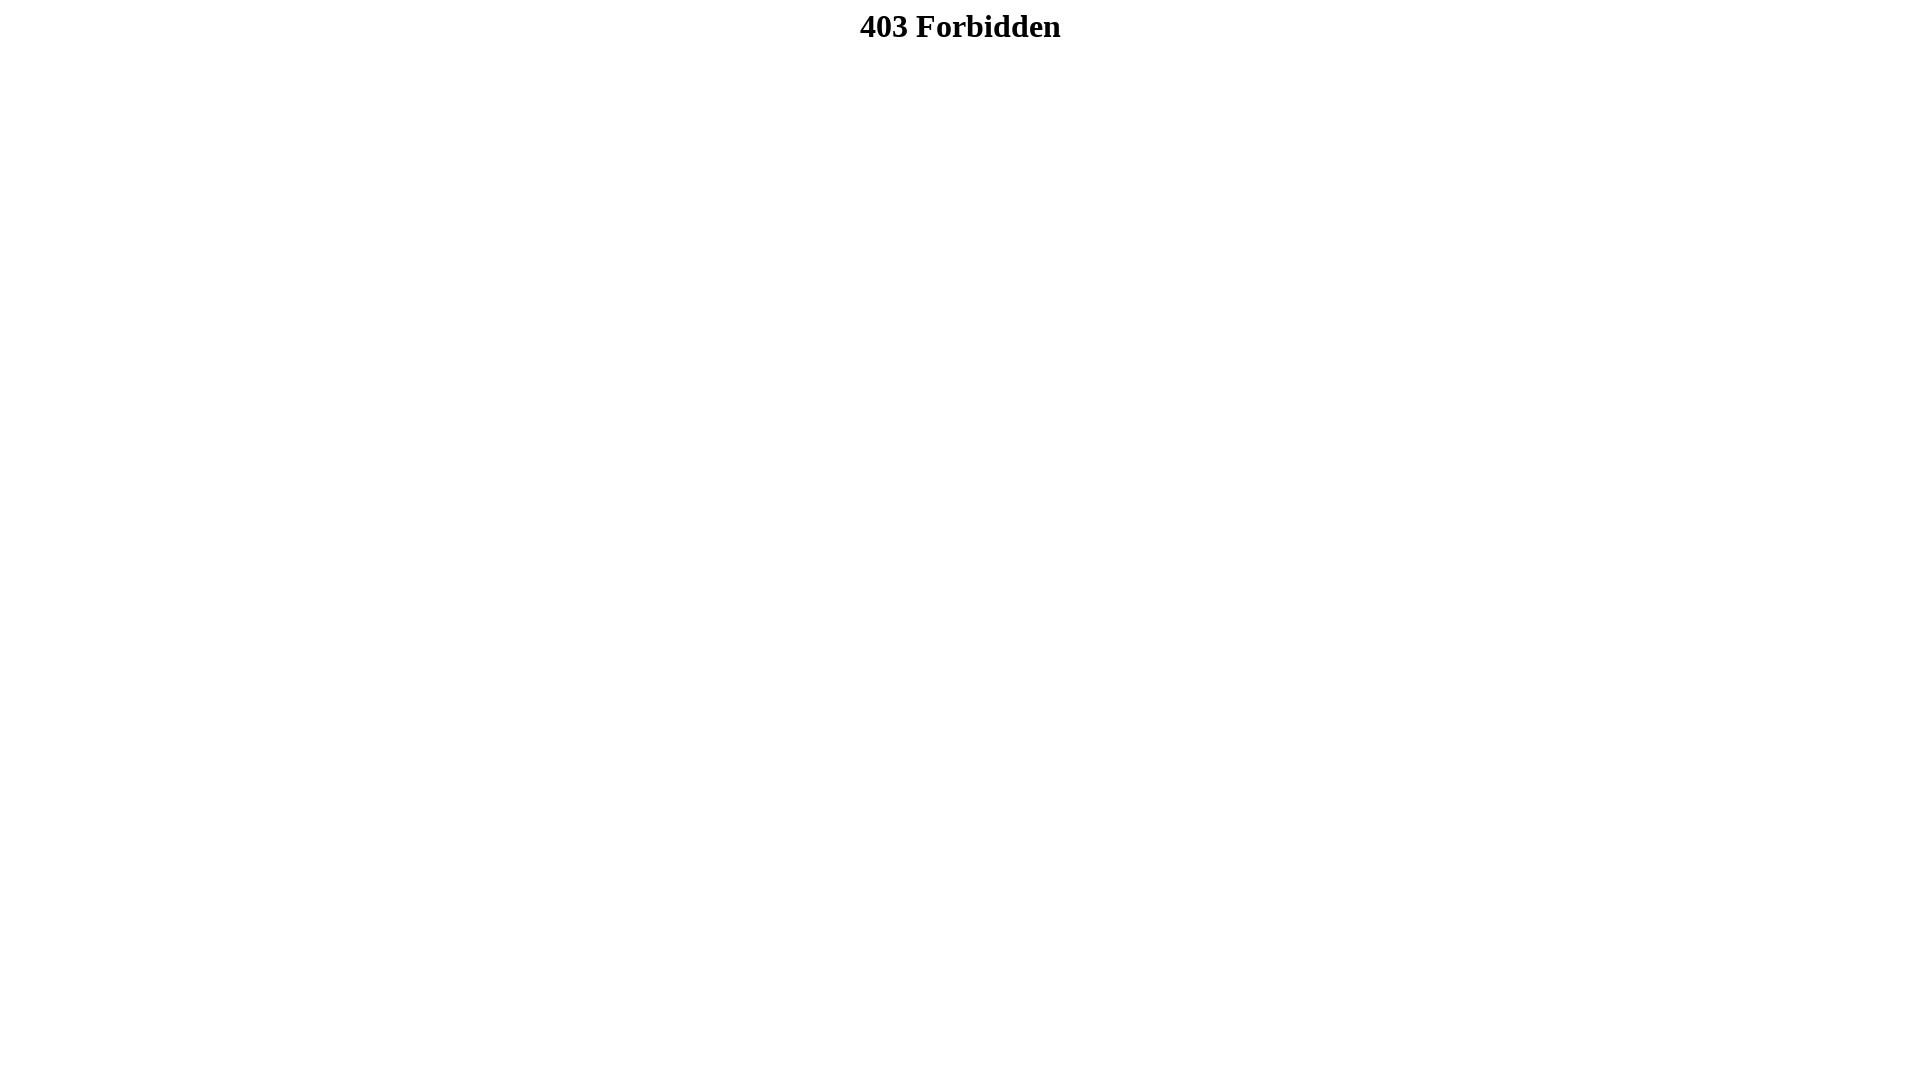

Retrieved page title: 403 Forbidden
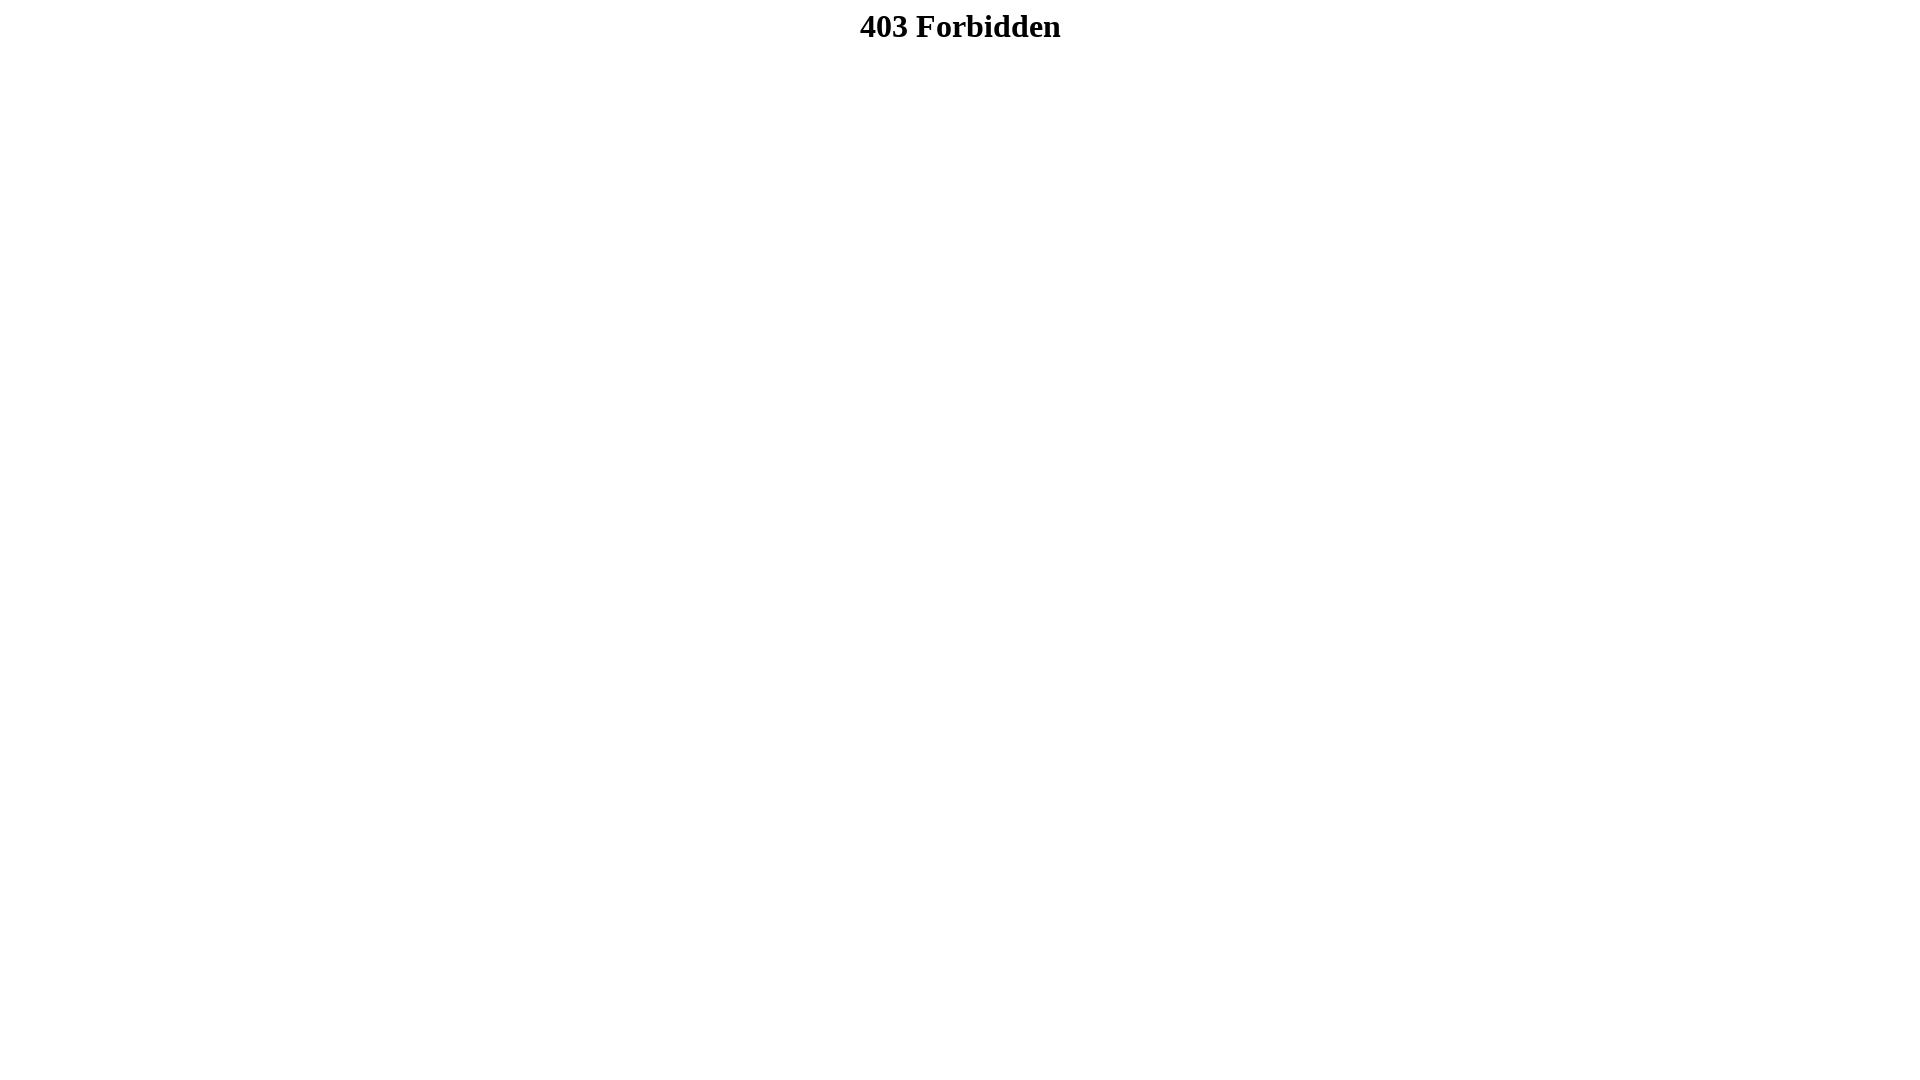

Retrieved current URL: https://www.seleniumeasy.com/lander
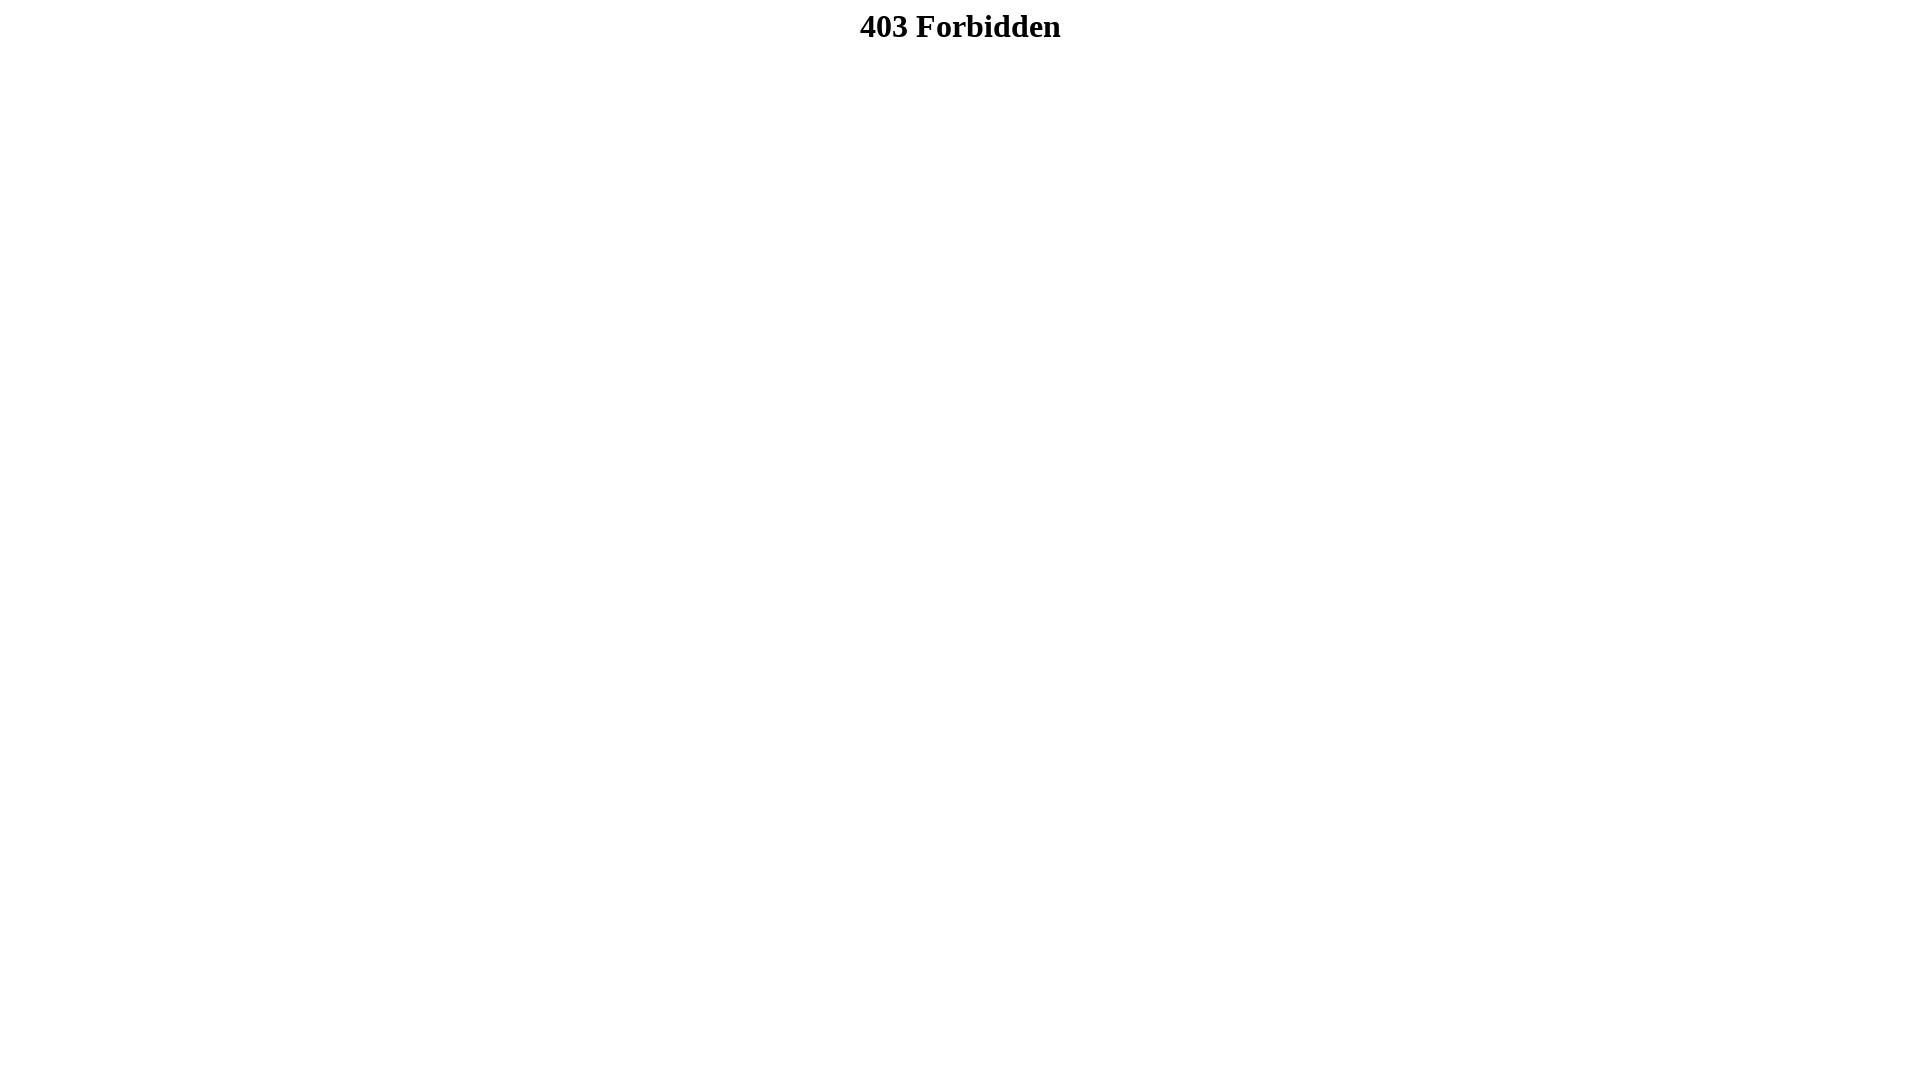

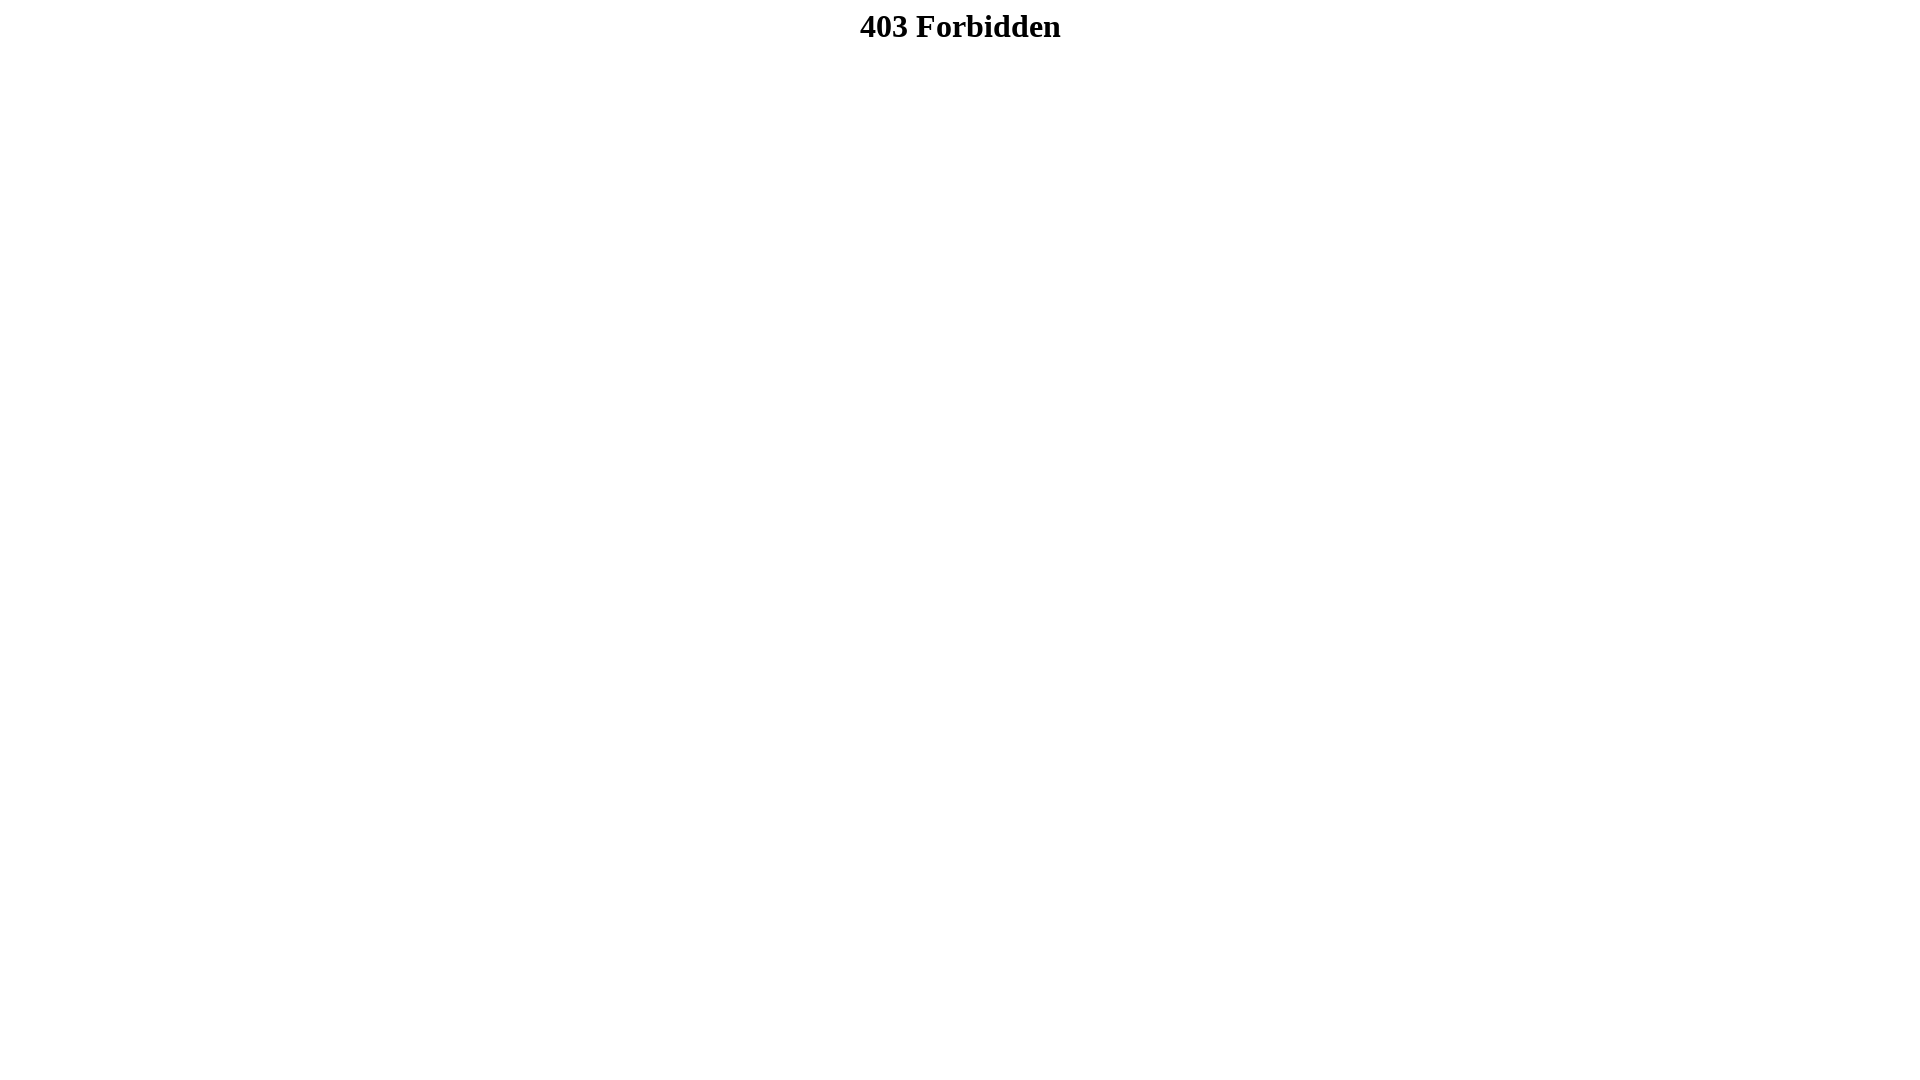